Tests select dropdown functionality by selecting an option from a dynamically populated dropdown

Starting URL: https://guinea-pig.webdriver.io/two.html

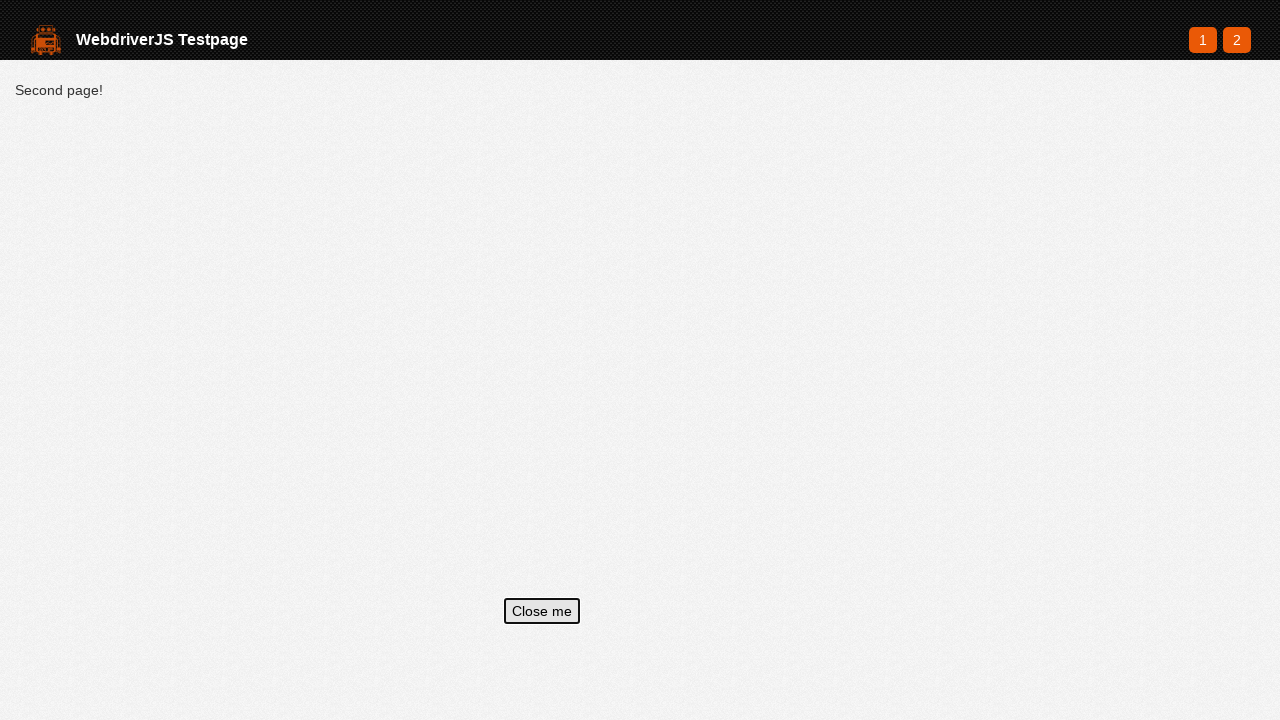

Executed script to create select element with delayed option addition (2s delay)
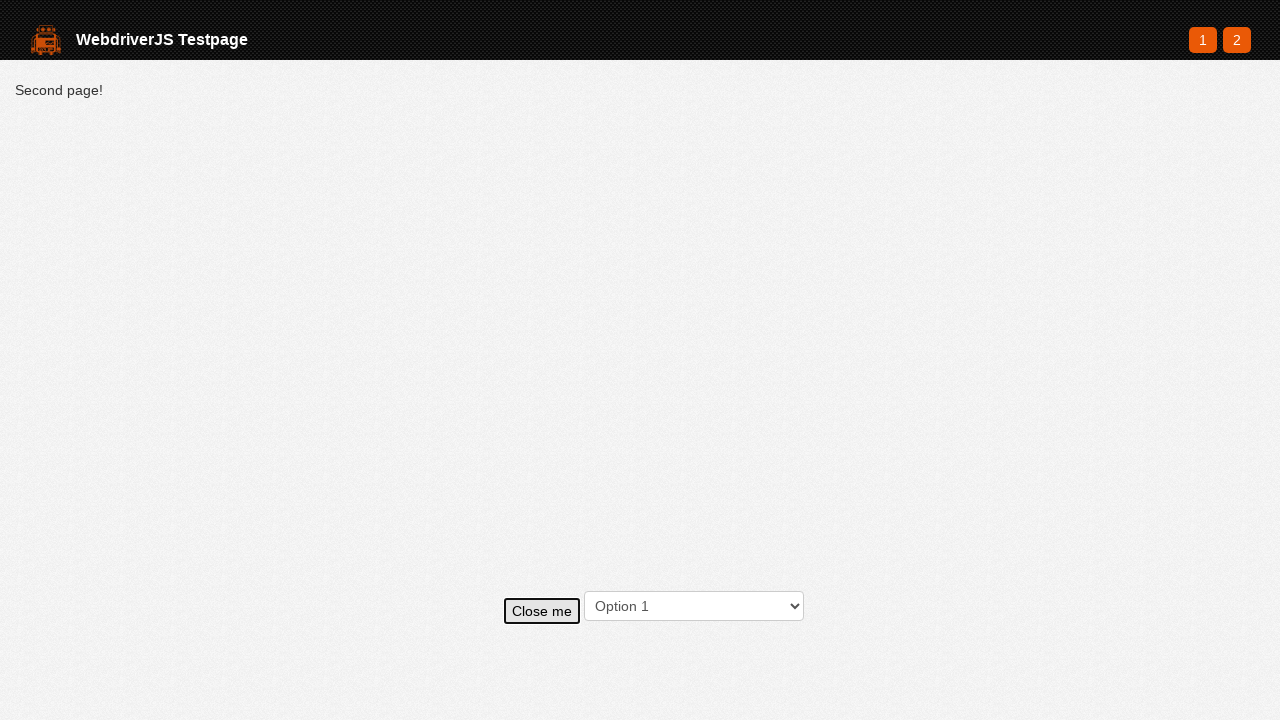

Selected 'Option 2' from the dynamically populated dropdown on select
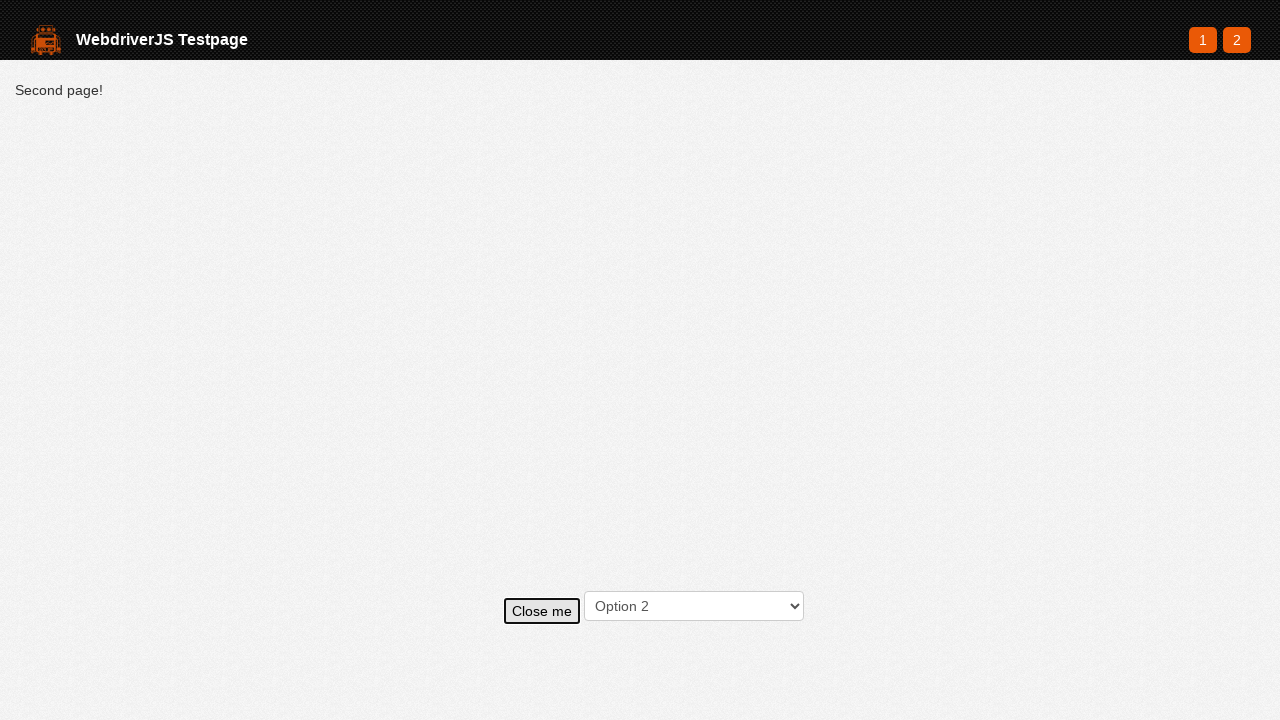

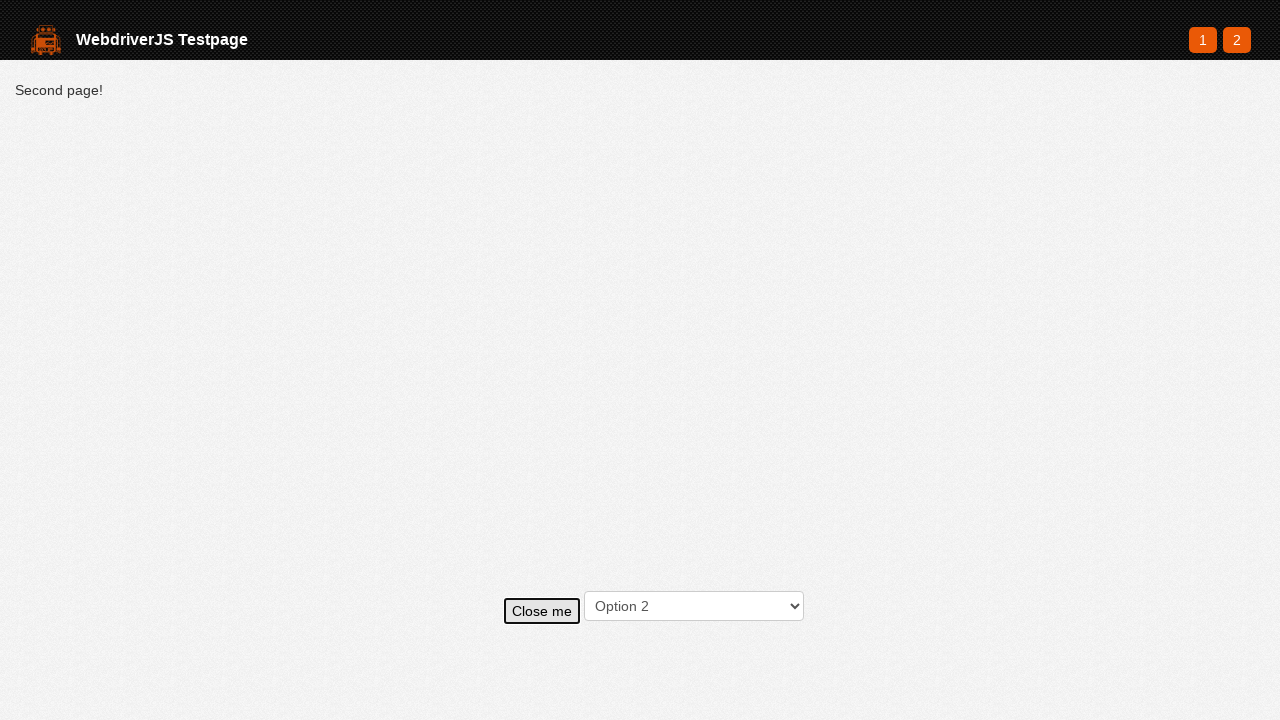